Solves a mathematical captcha by extracting a value from an element attribute, calculating the result, and submitting the form with checkbox selections

Starting URL: https://suninjuly.github.io/get_attribute.html

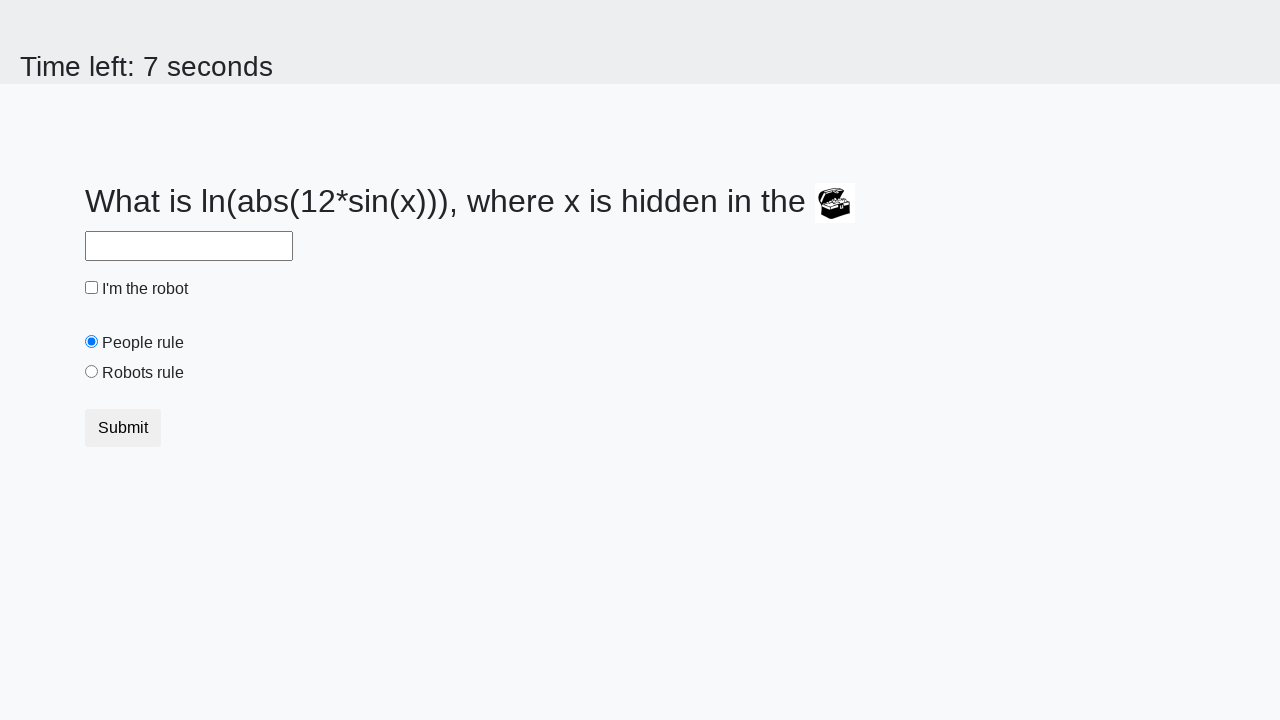

Located the treasure element
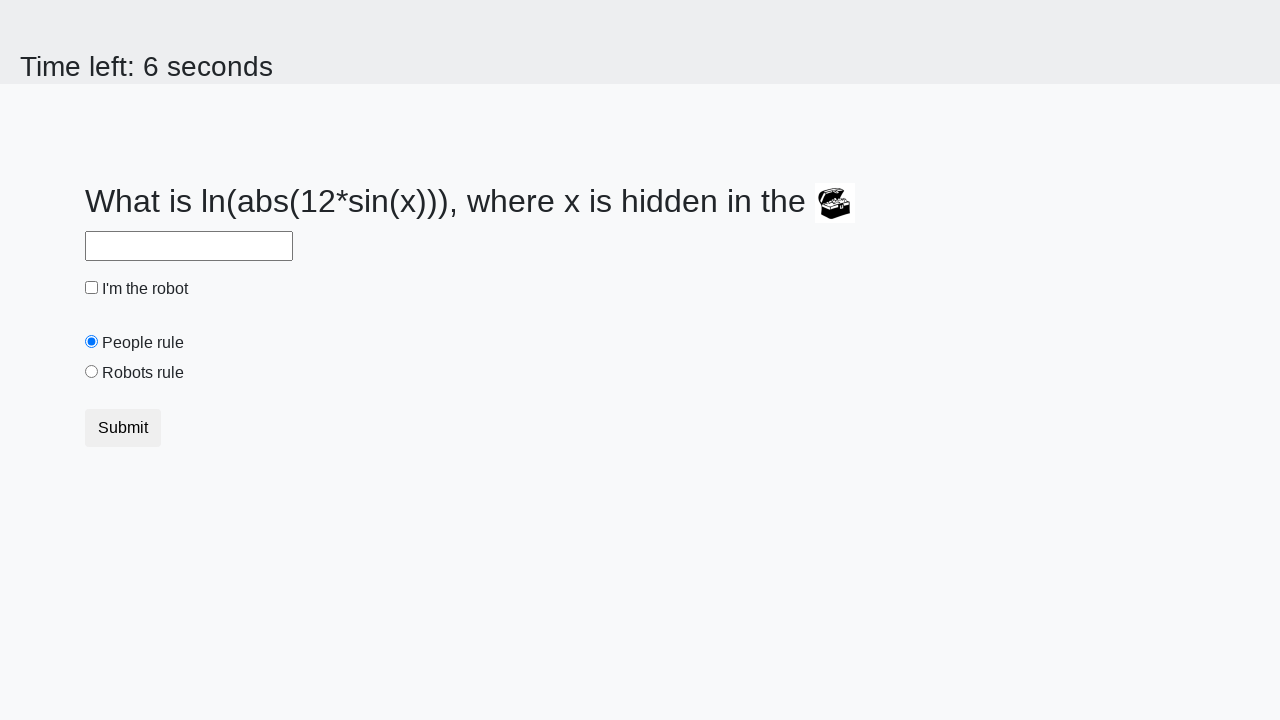

Extracted 'valuex' attribute from treasure element
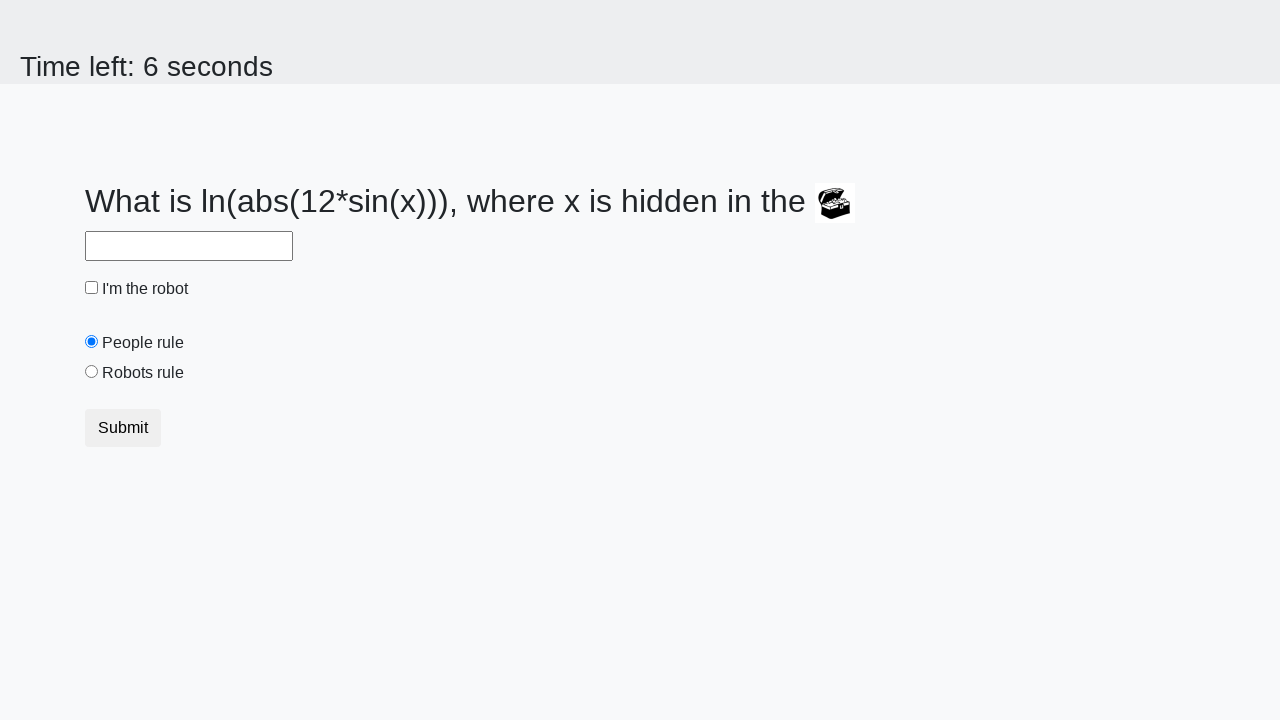

Calculated mathematical captcha answer: 2.4480470654685473
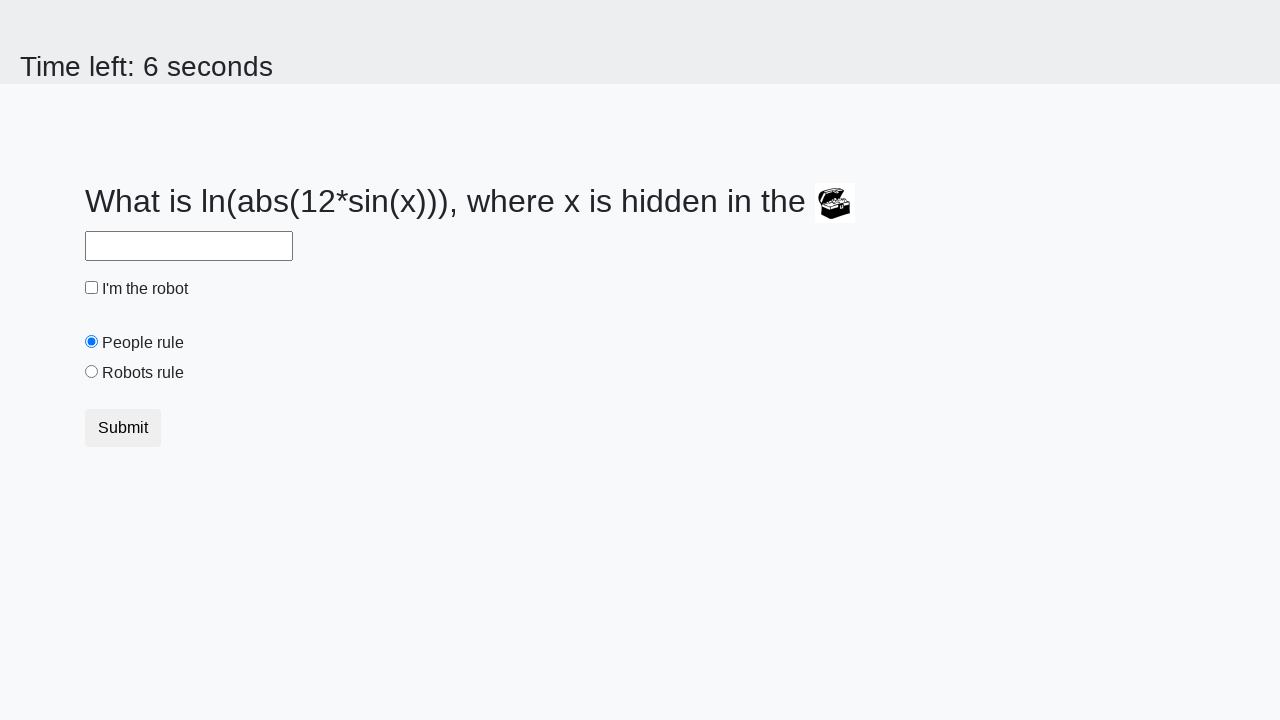

Filled the answer field with calculated value on #answer
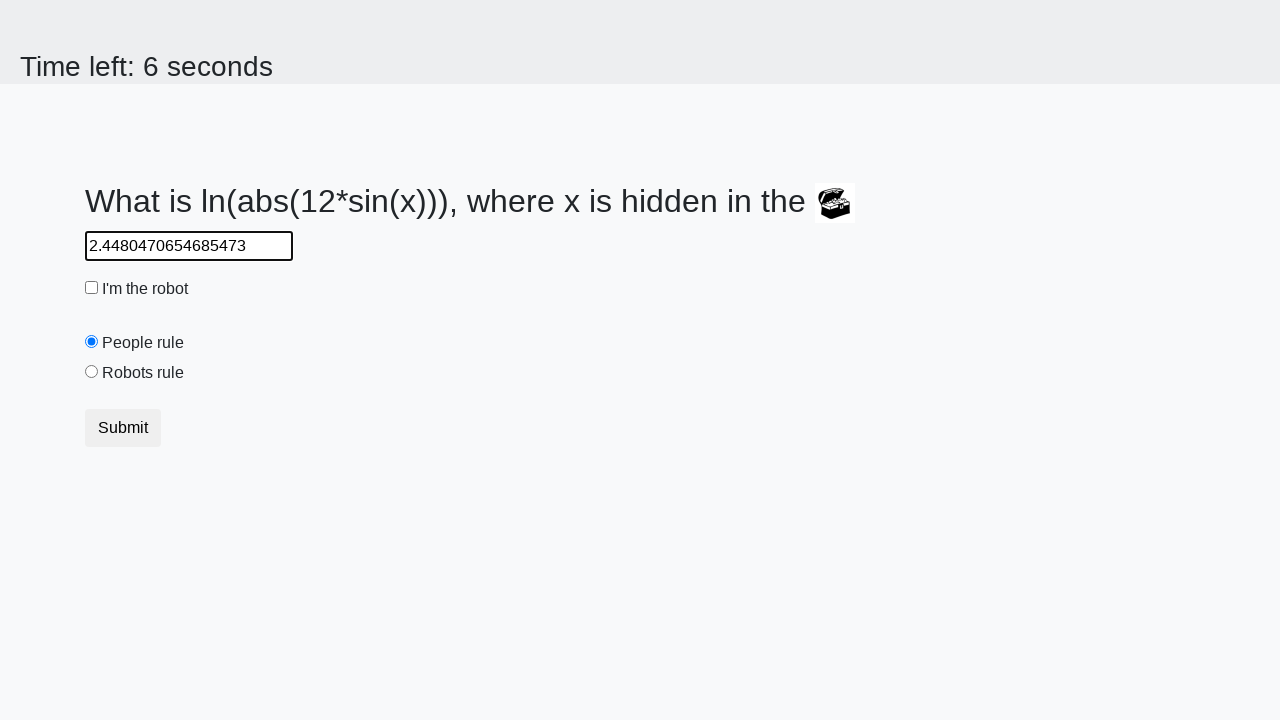

Clicked the robot checkbox at (92, 288) on #robotCheckbox
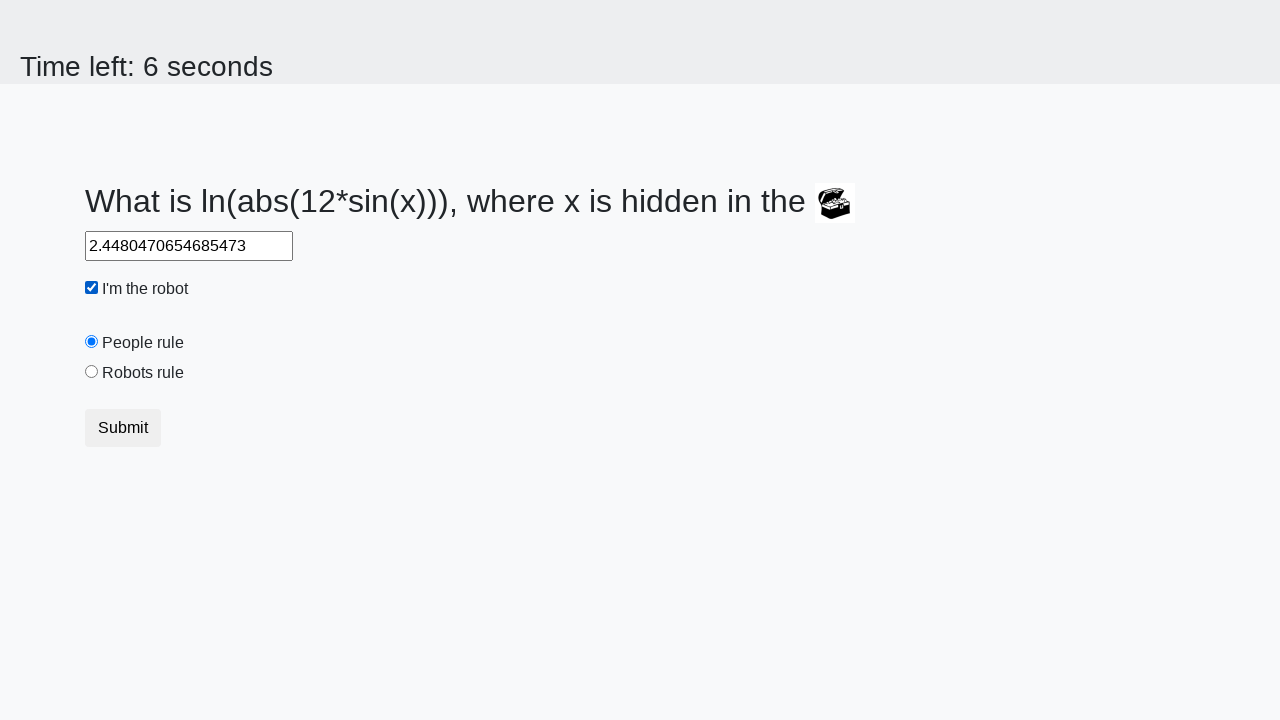

Clicked the robots rule radio button at (92, 372) on #robotsRule
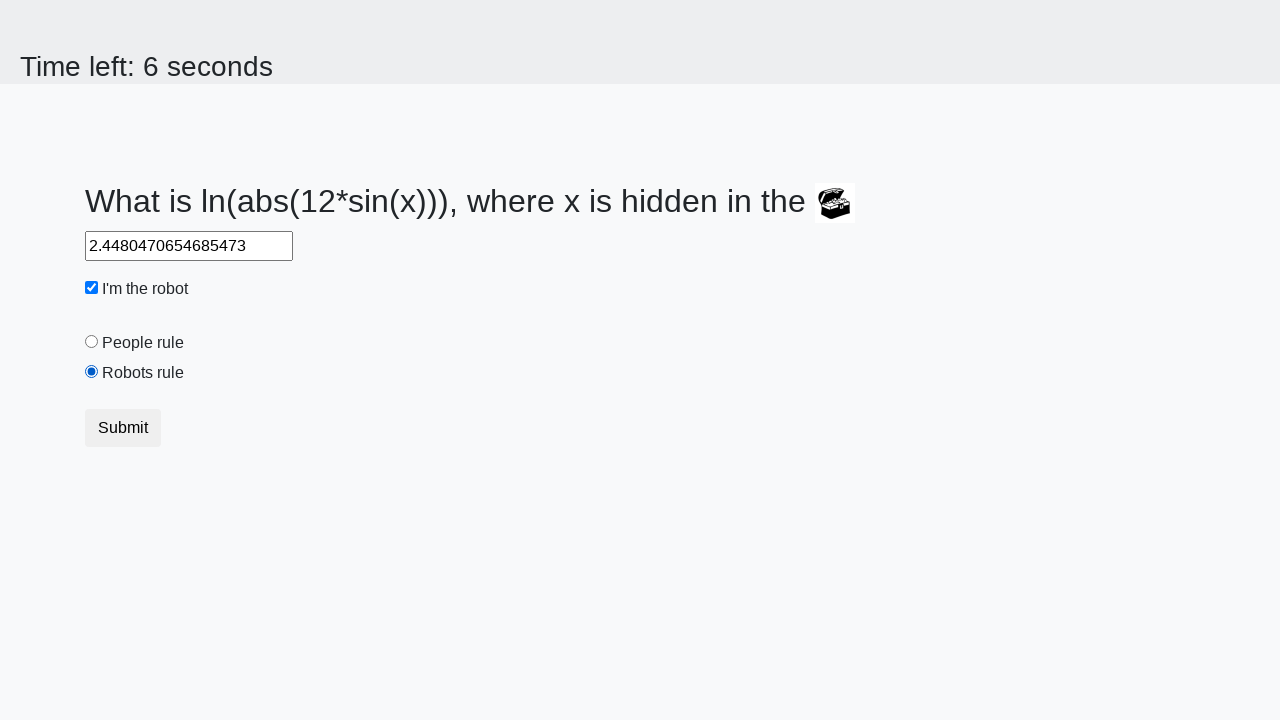

Submitted the form at (123, 428) on button[type='submit']
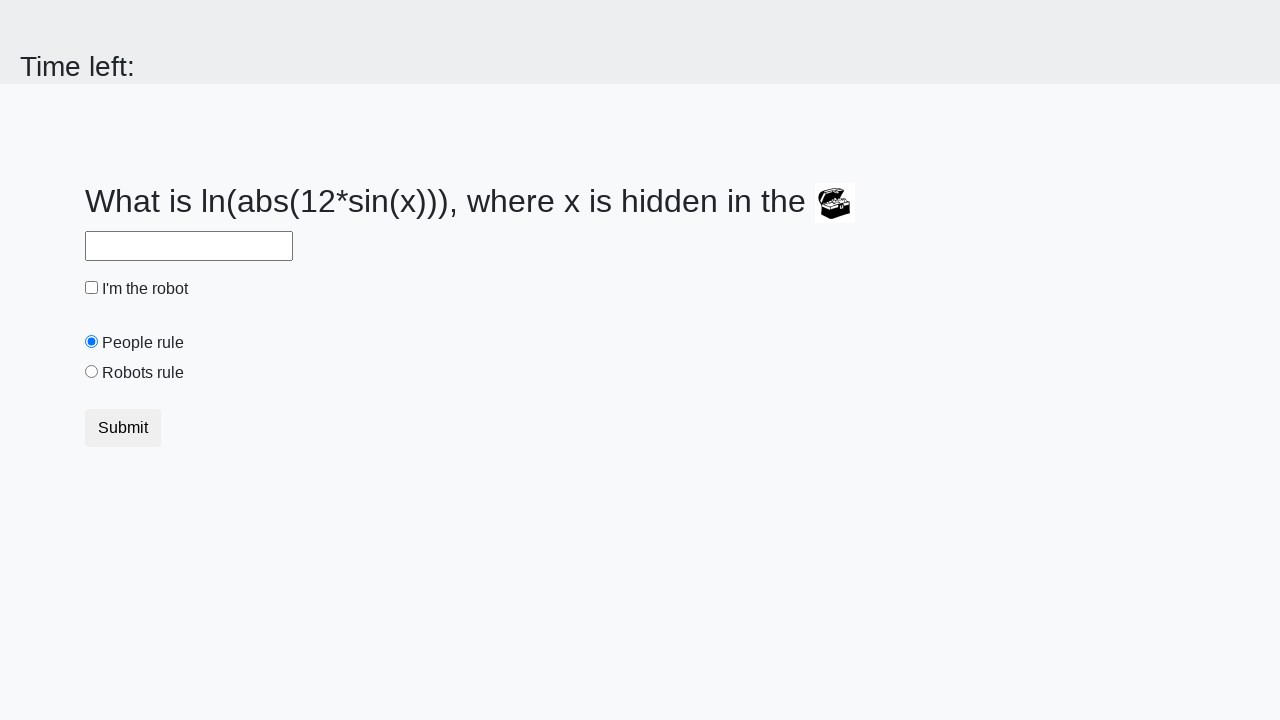

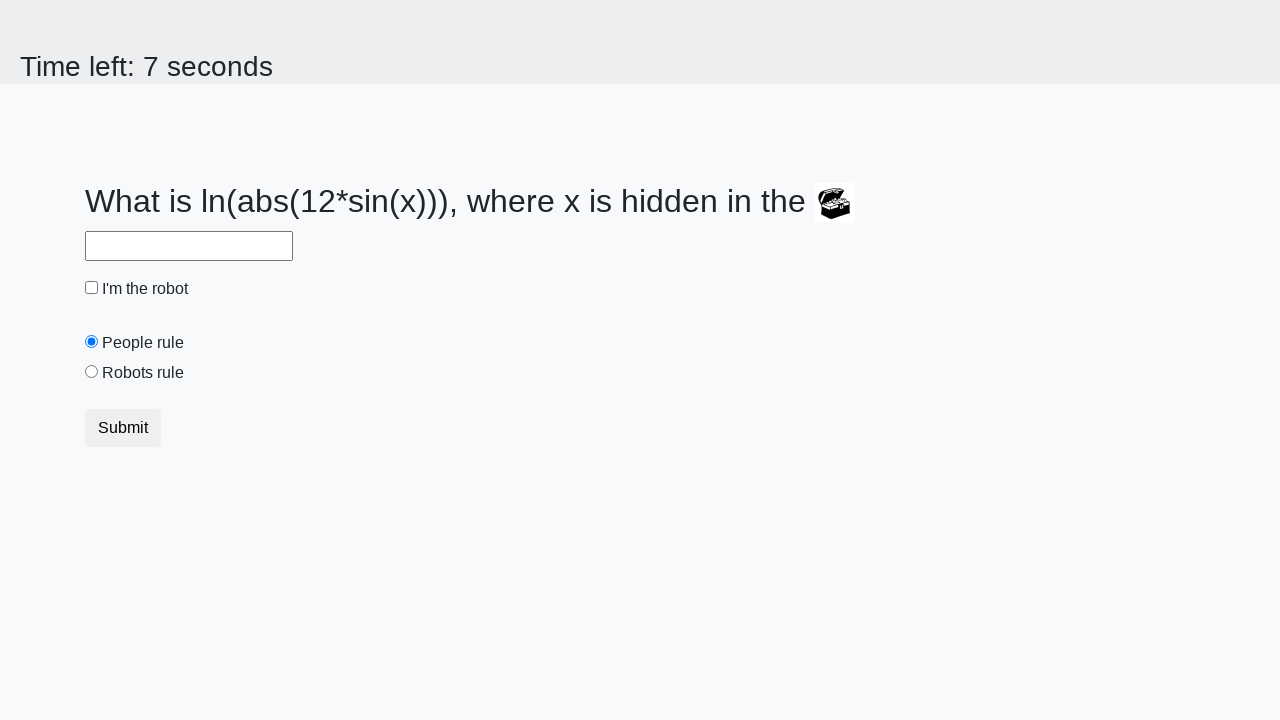